Tests single checkbox and radio button selection, verifies selection state, and demonstrates that checkboxes can be unselected while radio buttons cannot

Starting URL: https://automationfc.github.io/multiple-fields/

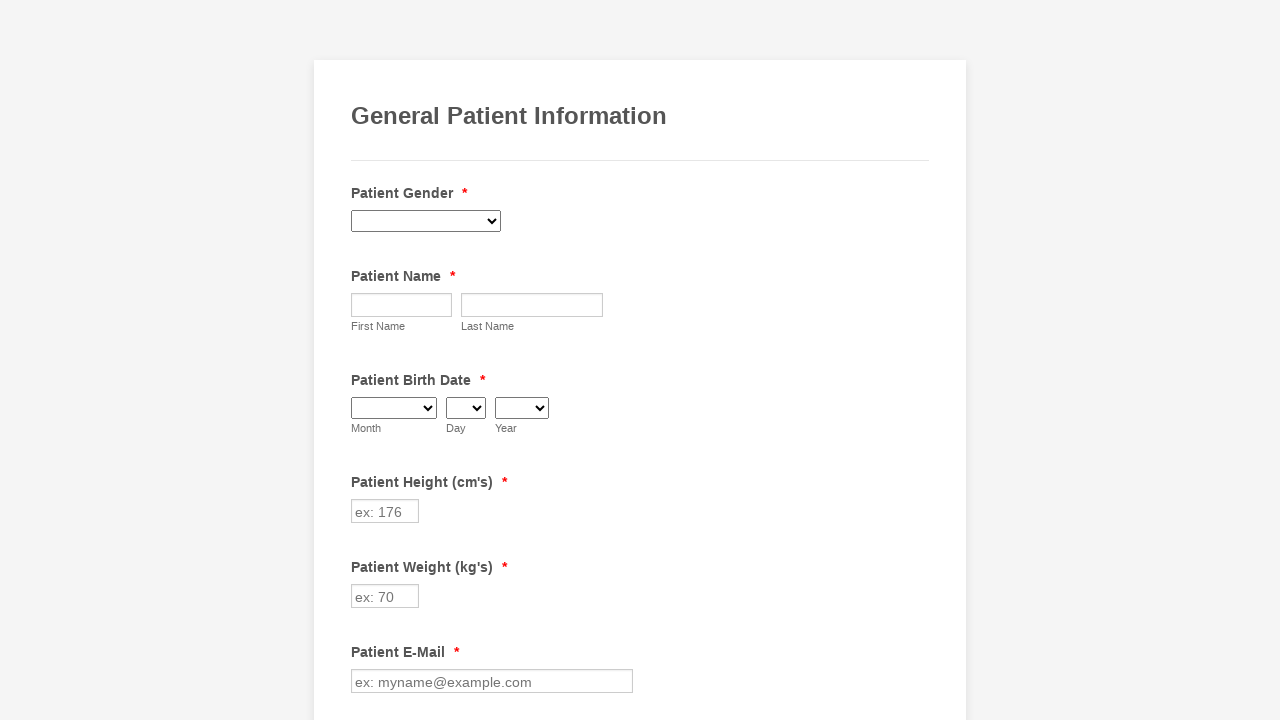

Clicked Diabetes checkbox to select it at (362, 360) on xpath=//label[contains(text(),'Diabetes')]/preceding-sibling::input
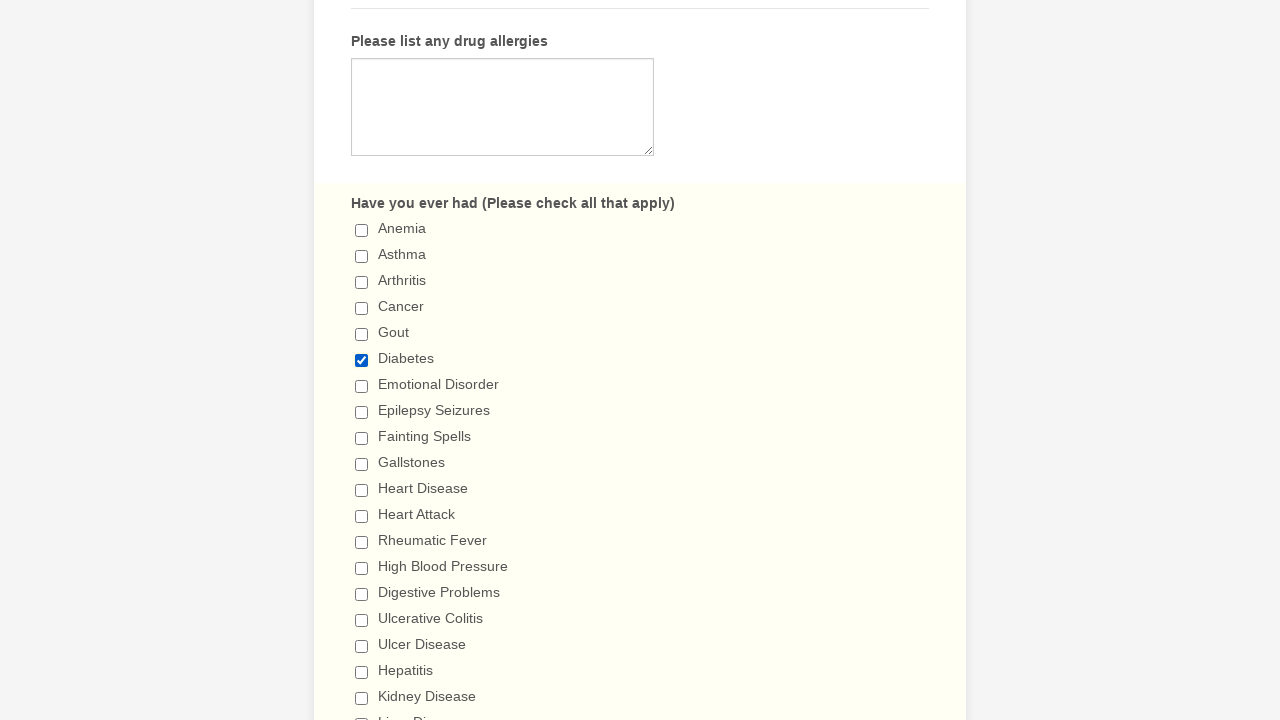

Clicked 'I don't drink' radio button to select it at (362, 361) on //label[contains(text(),"I don't drink")]/preceding-sibling::input
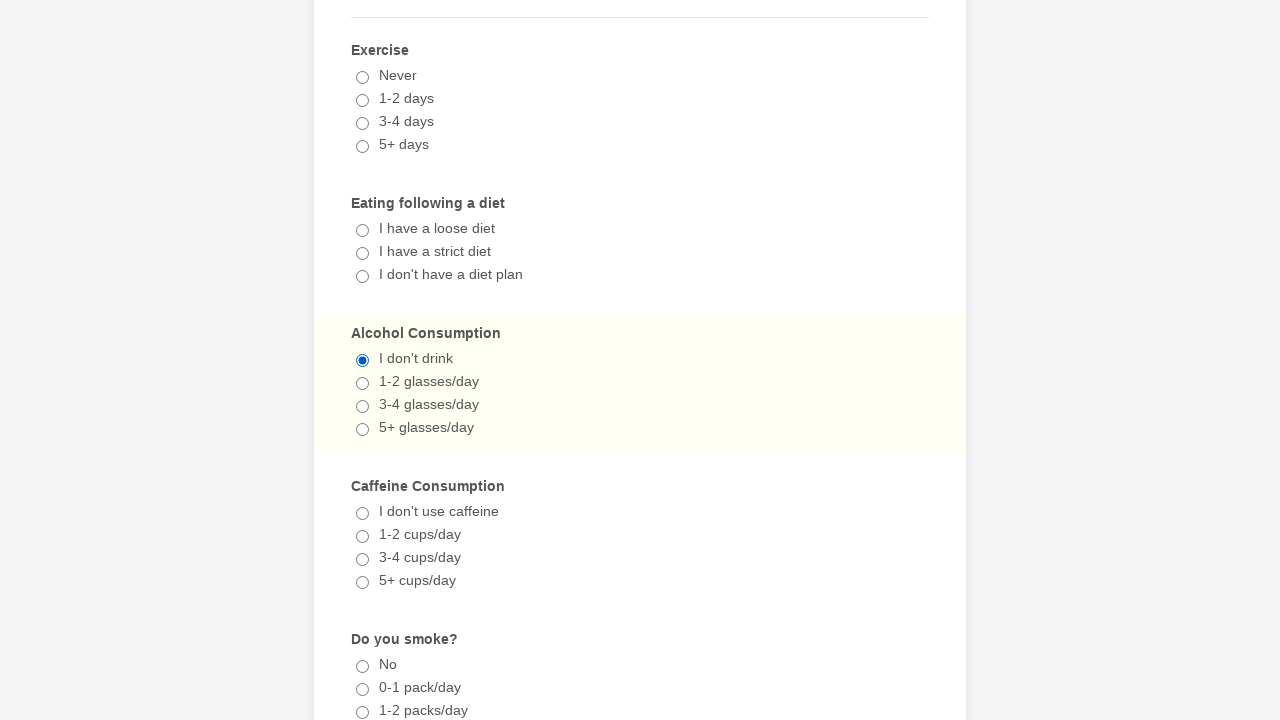

Clicked Diabetes checkbox again to deselect it - demonstrates checkboxes can be unselected at (362, 360) on xpath=//label[contains(text(),'Diabetes')]/preceding-sibling::input
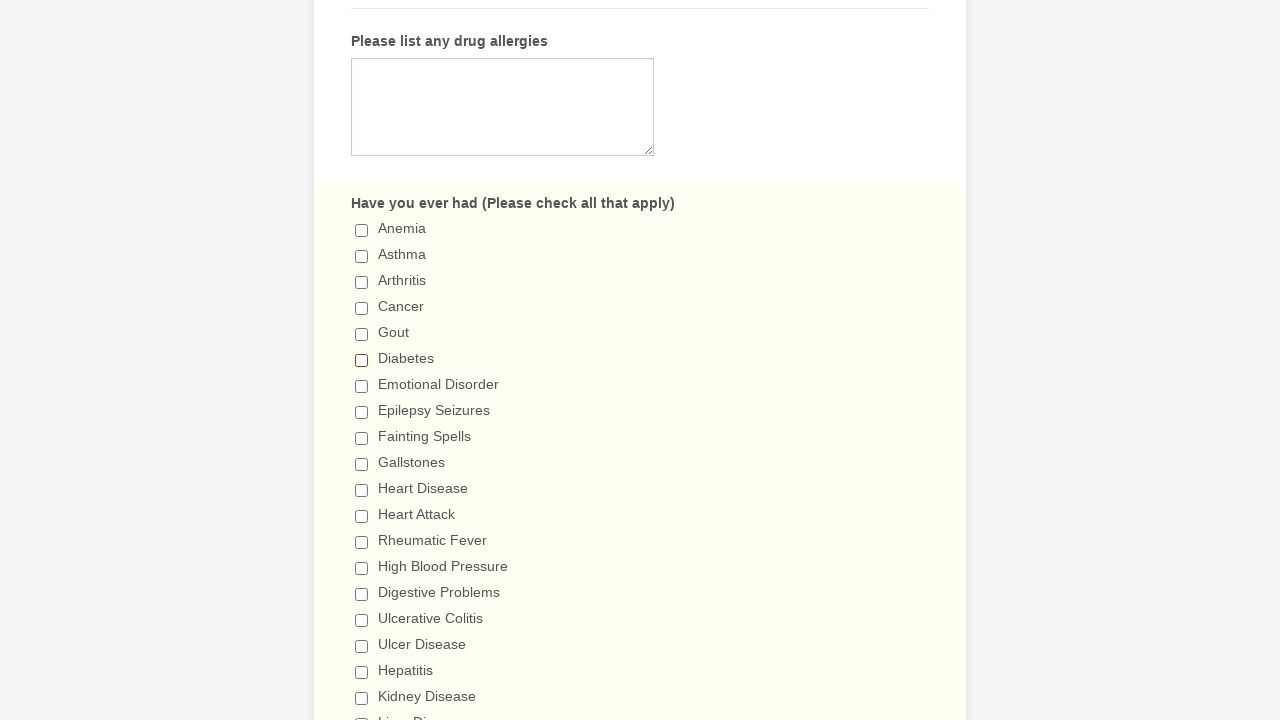

Clicked 'I don't drink' radio button again - demonstrates radio buttons remain selected and cannot be unselected at (362, 361) on //label[contains(text(),"I don't drink")]/preceding-sibling::input
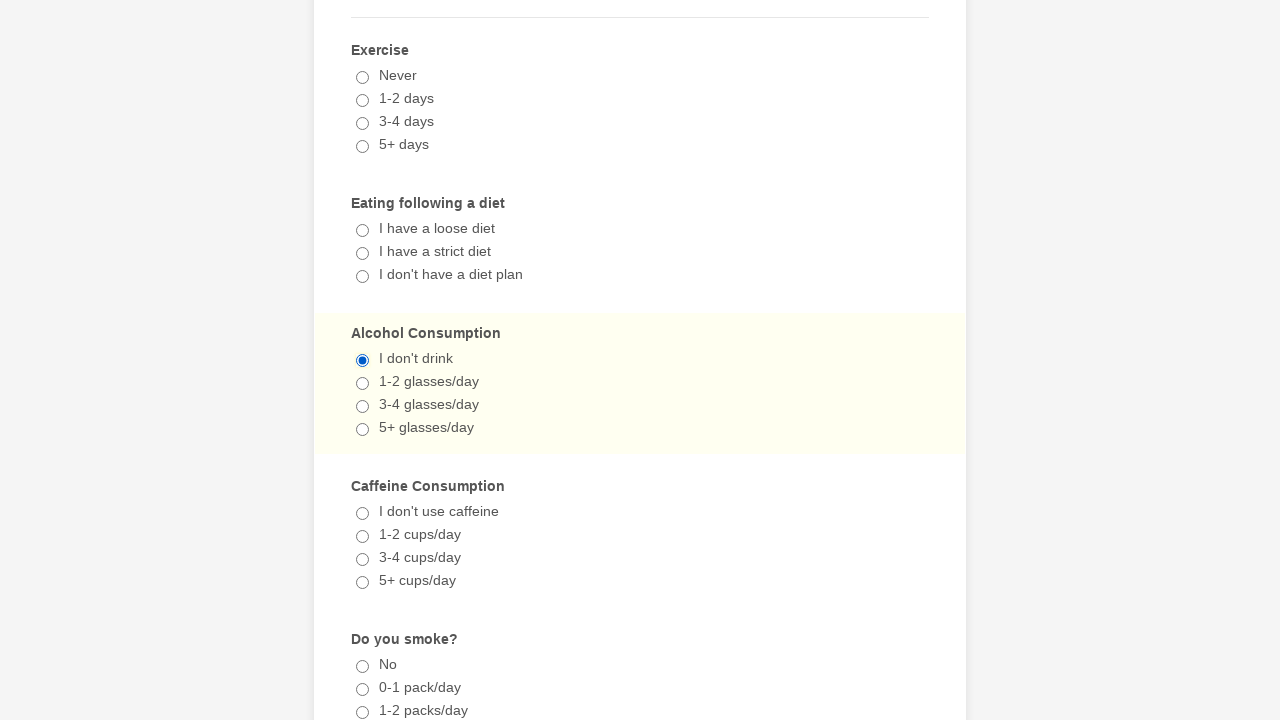

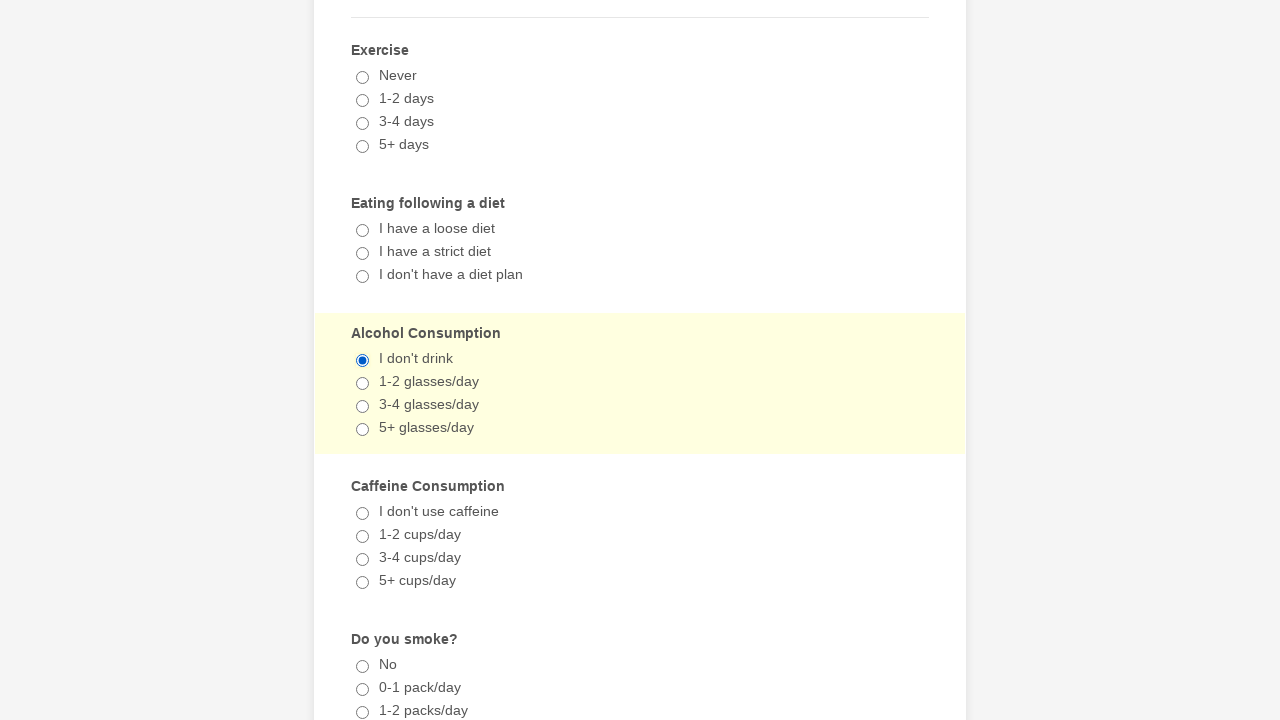